Tests error handling when attempting to login with invalid user credentials on saucedemo, verifying the error message is displayed.

Starting URL: https://www.saucedemo.com/

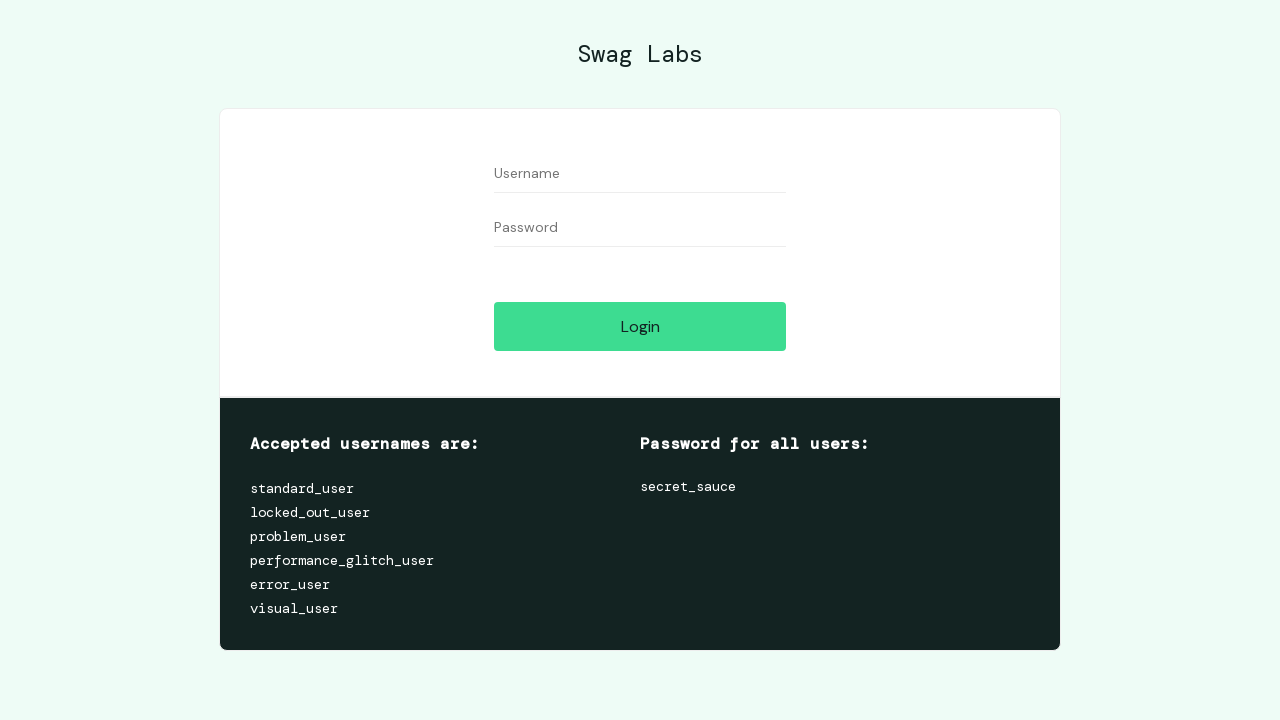

Entered invalid username 'invaliduser' in the username field on #user-name
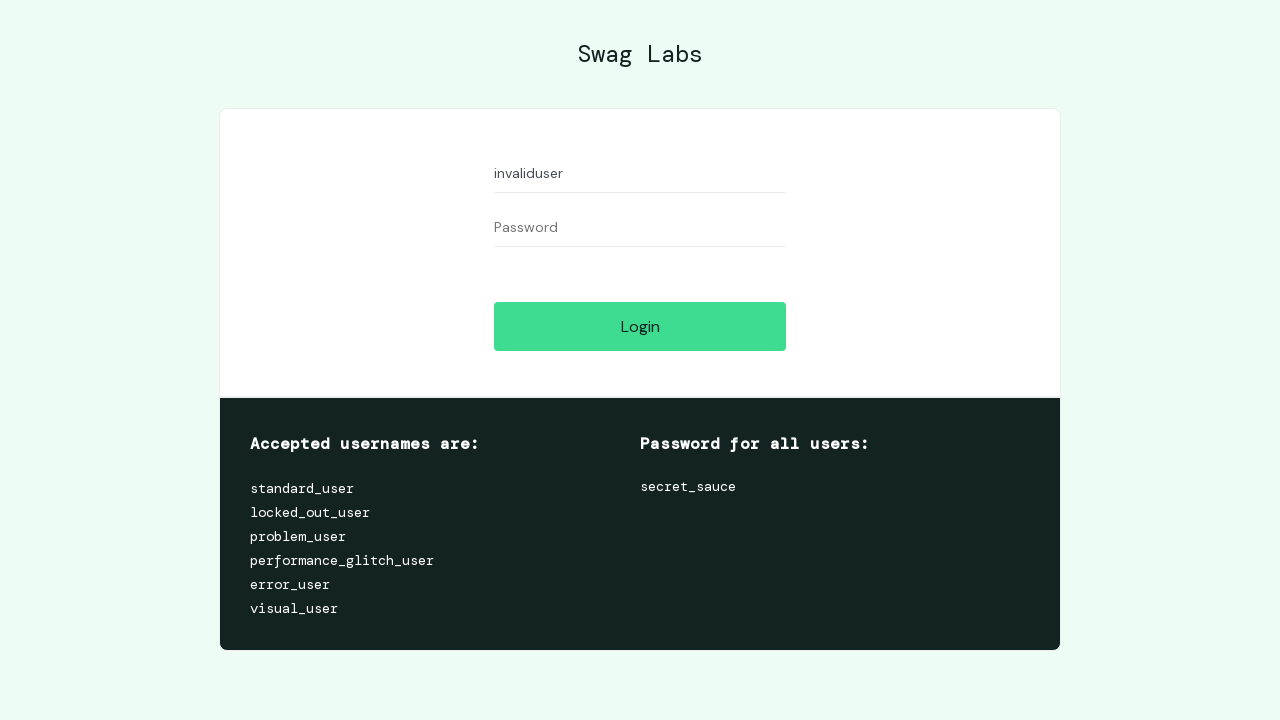

Entered invalid password 'invalidpass' in the password field on #password
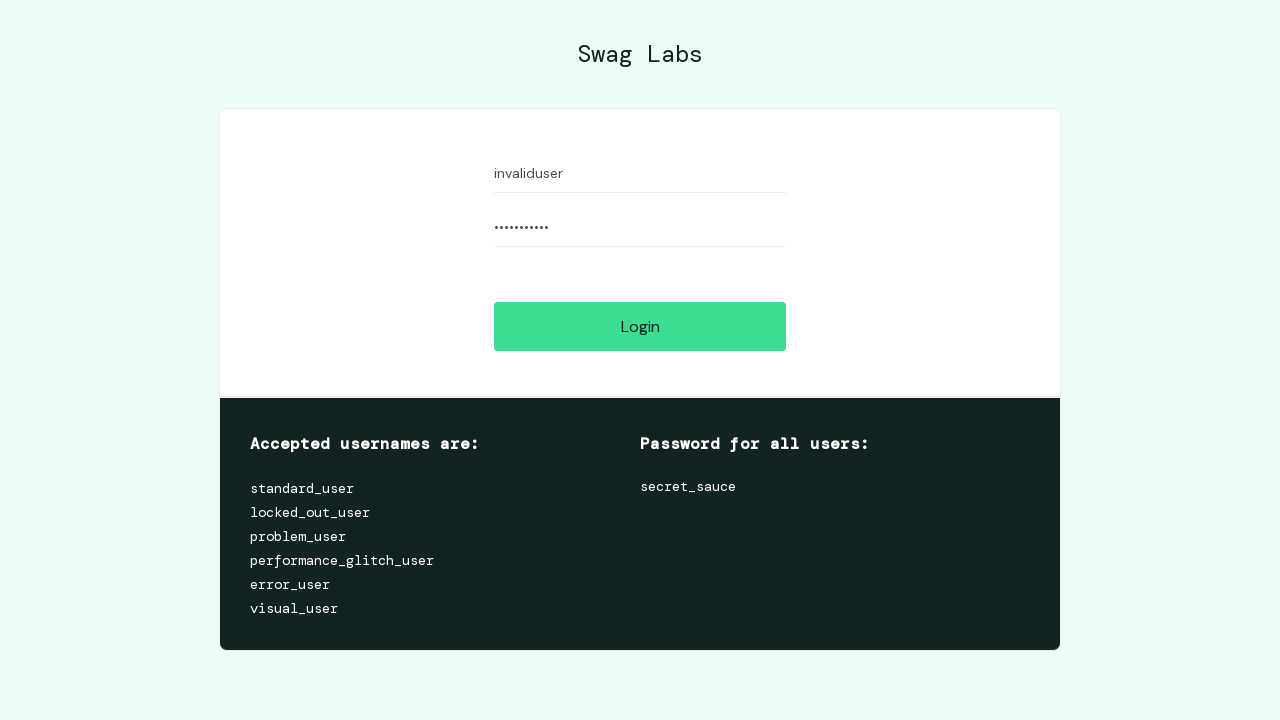

Clicked the login button to attempt authentication with invalid credentials at (640, 326) on #login-button
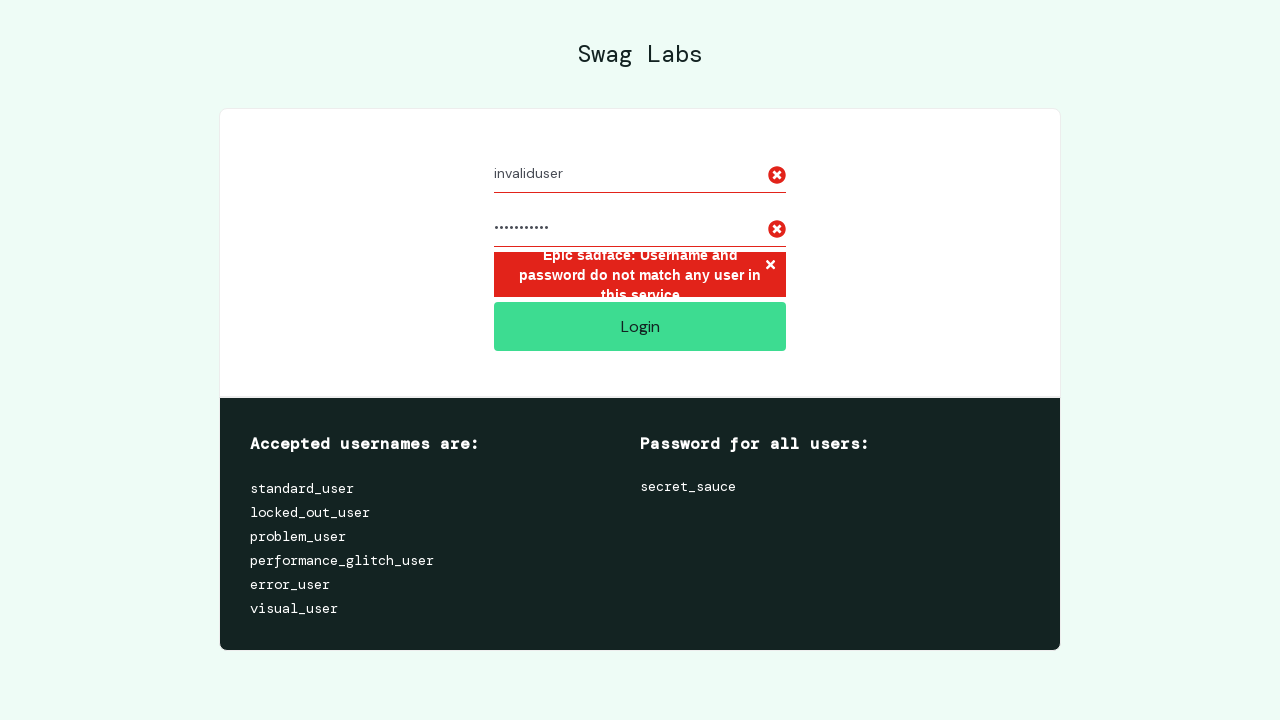

Error message appeared confirming invalid user credentials were rejected
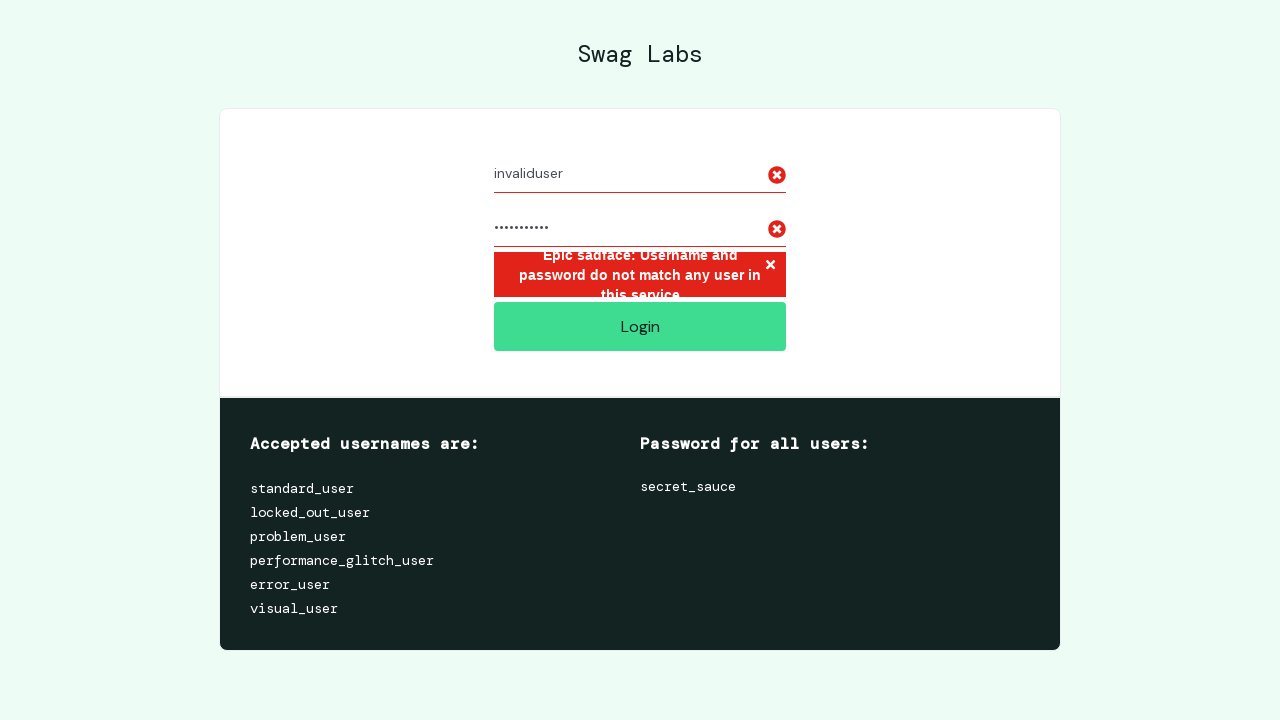

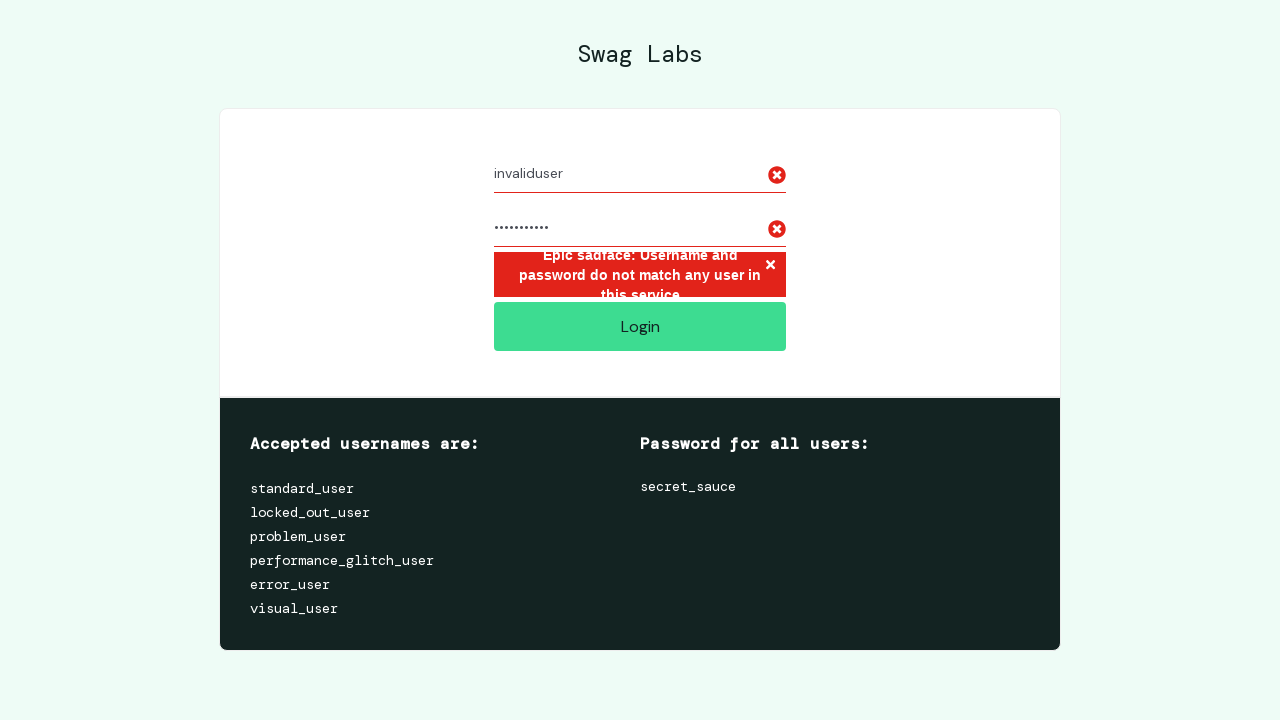